Tests mouse hover functionality by hovering over a target element to reveal a dropdown menu, then clicking the "Reload" link option.

Starting URL: https://rahulshettyacademy.com/AutomationPractice/

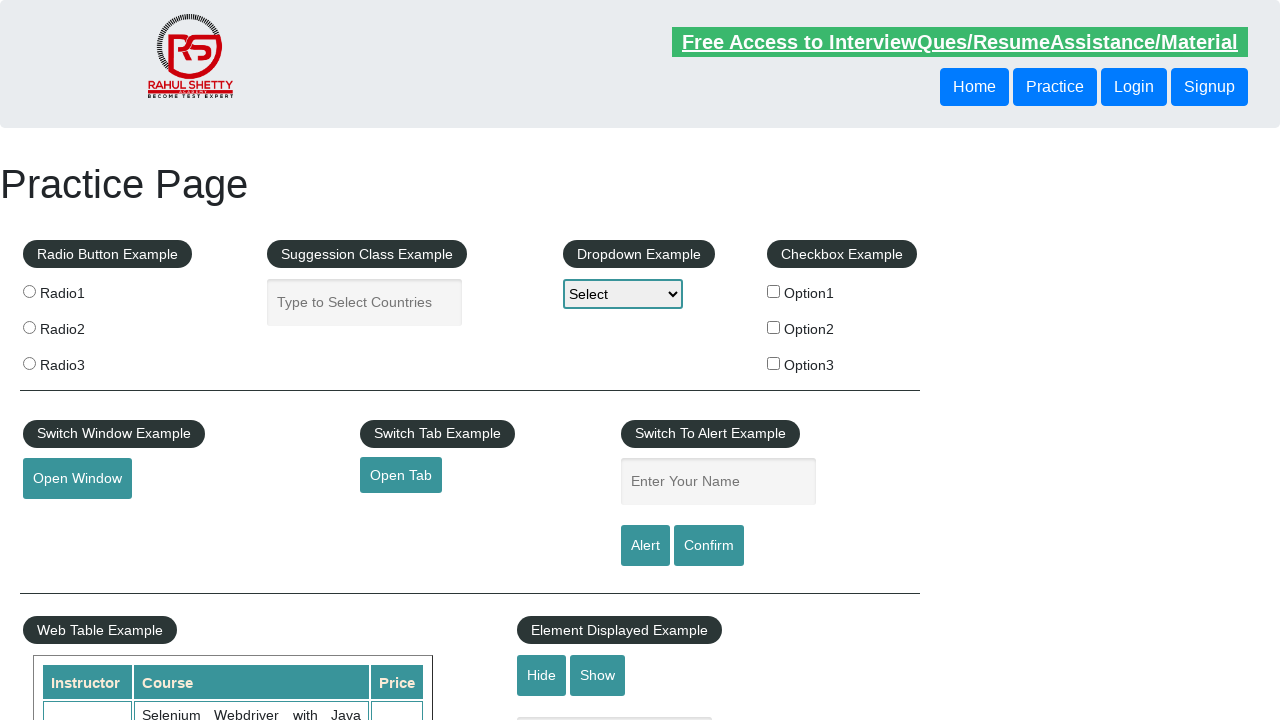

Located mouse hover target element with id 'mousehover'
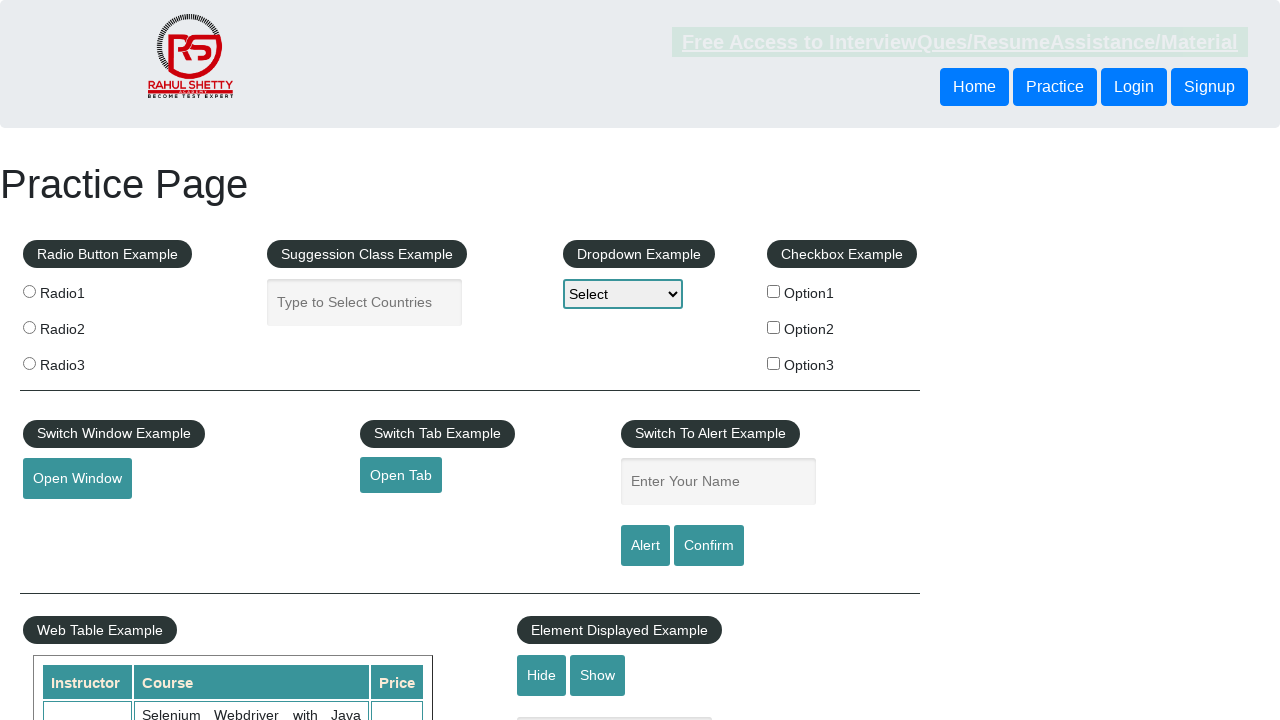

Hovered over mouse hover target element to reveal dropdown menu at (83, 361) on #mousehover
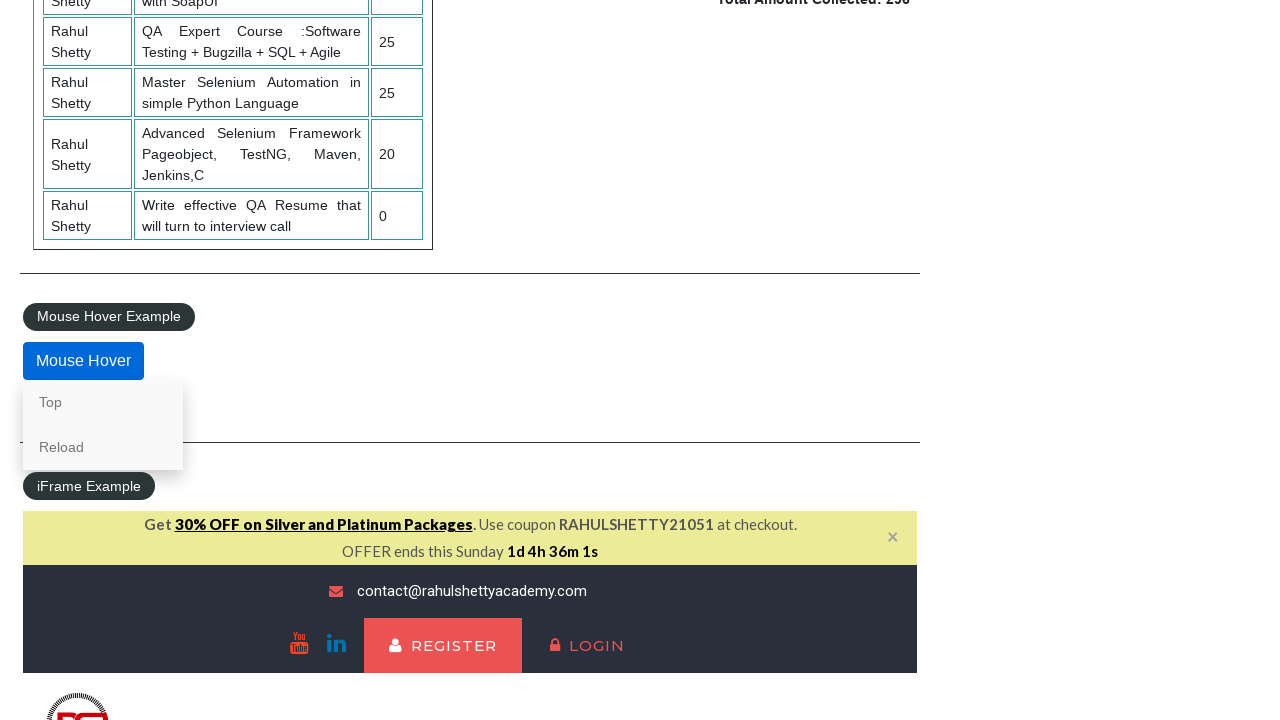

Clicked 'Reload' link from revealed dropdown menu at (103, 447) on text=Reload
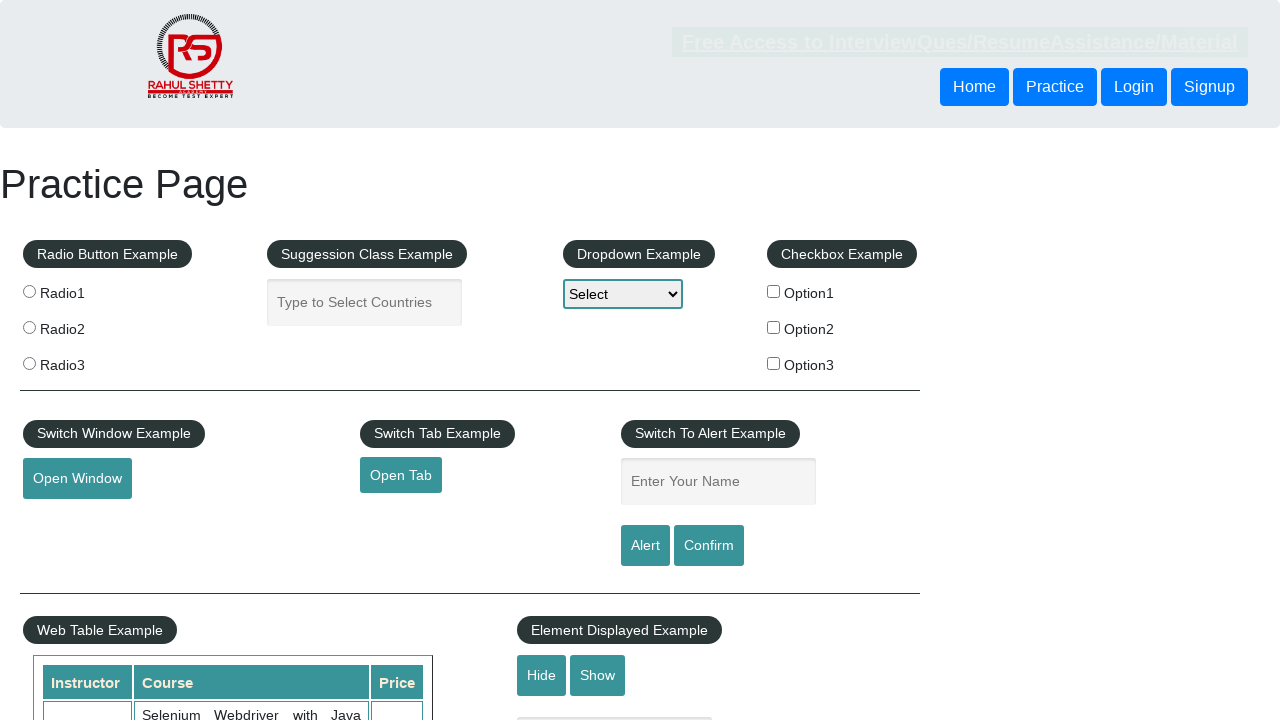

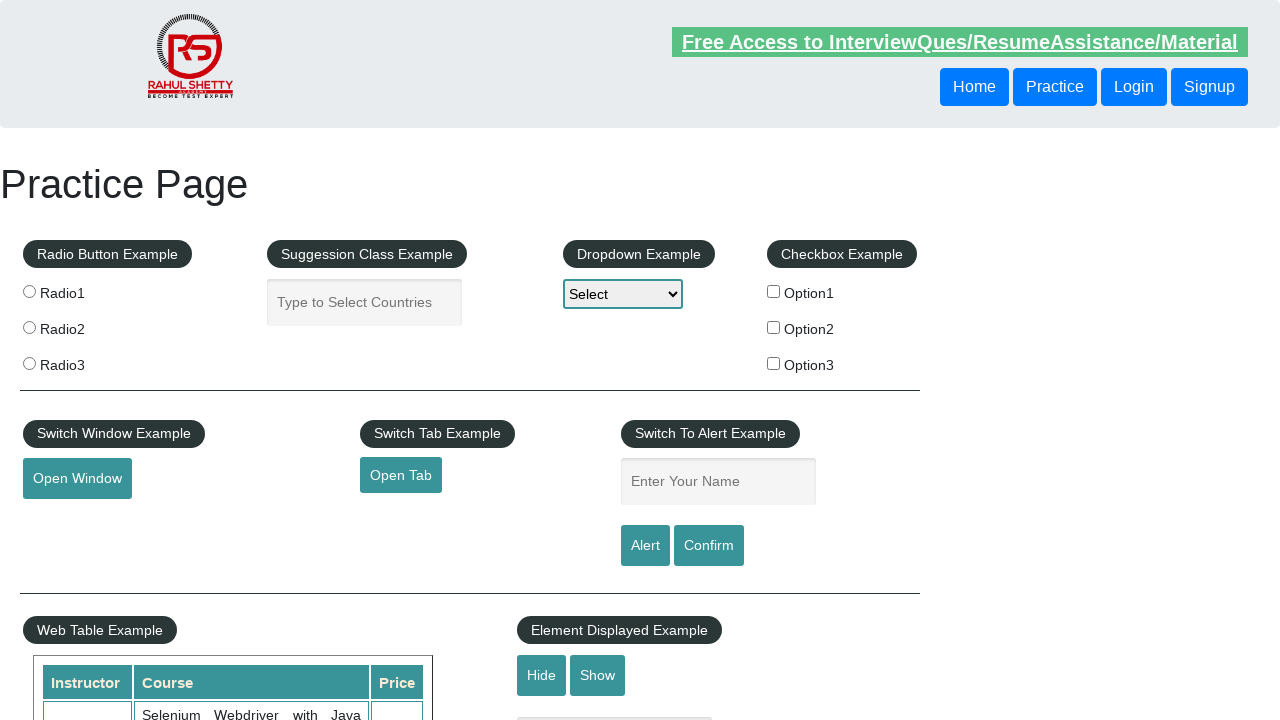